Tests that new todo items are appended to the bottom of the list by creating 3 items and verifying the count

Starting URL: https://demo.playwright.dev/todomvc

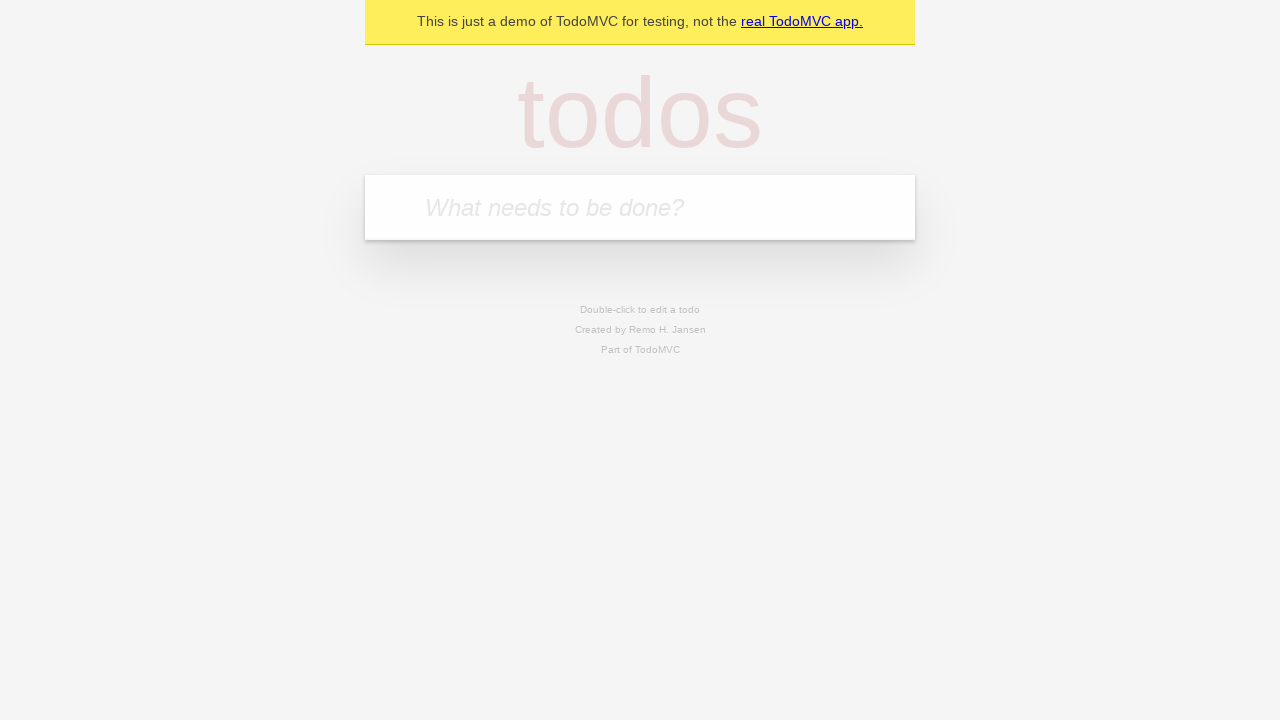

Located the 'What needs to be done?' input field
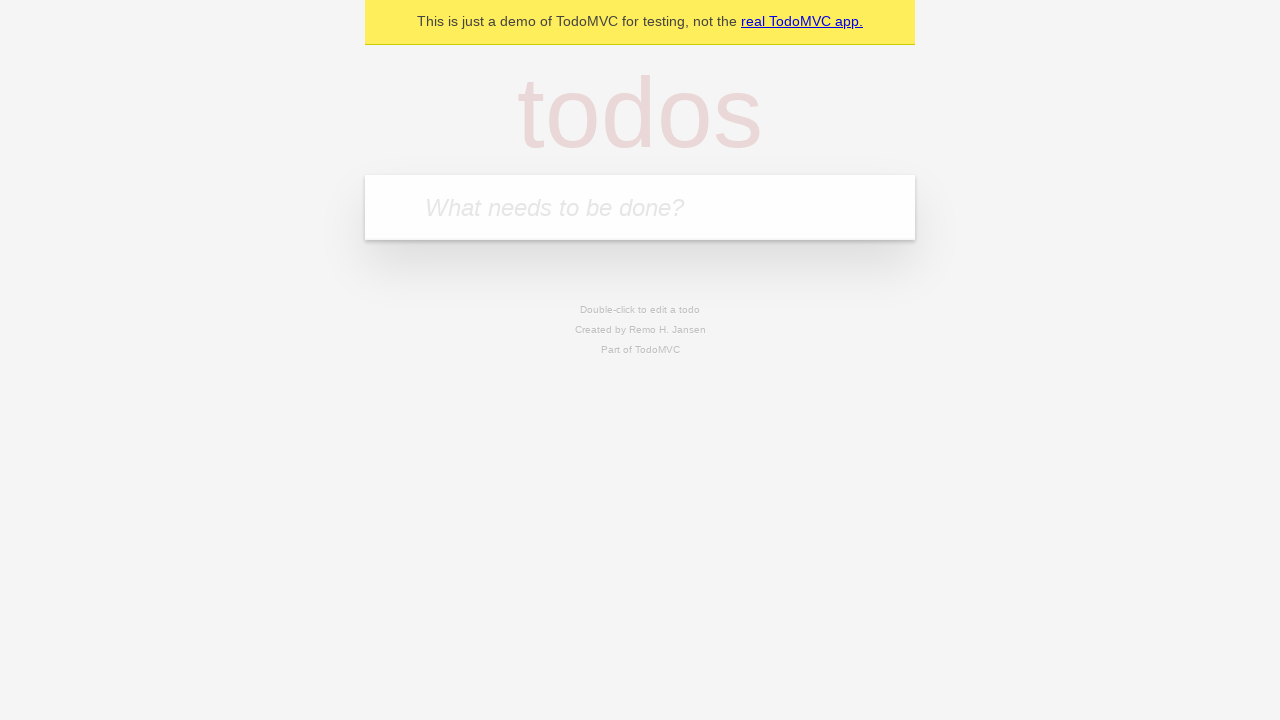

Filled todo input with 'buy some cheese' on internal:attr=[placeholder="What needs to be done?"i]
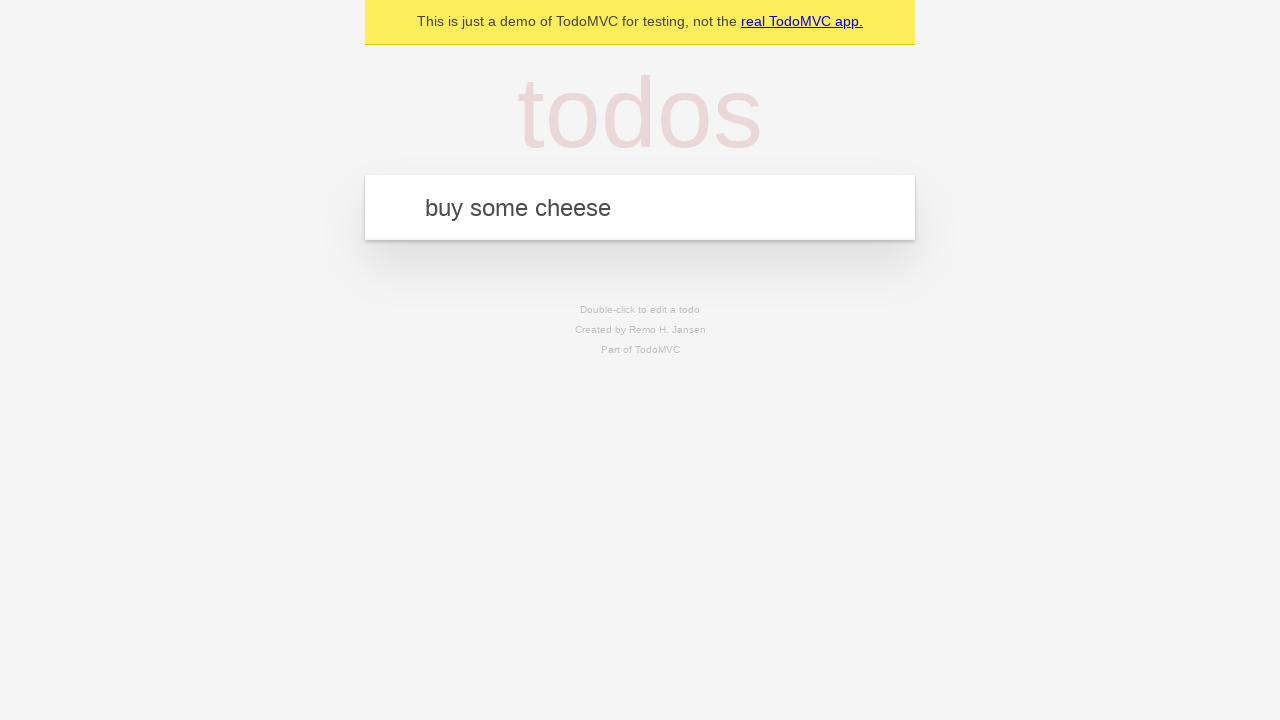

Pressed Enter to create todo item 'buy some cheese' on internal:attr=[placeholder="What needs to be done?"i]
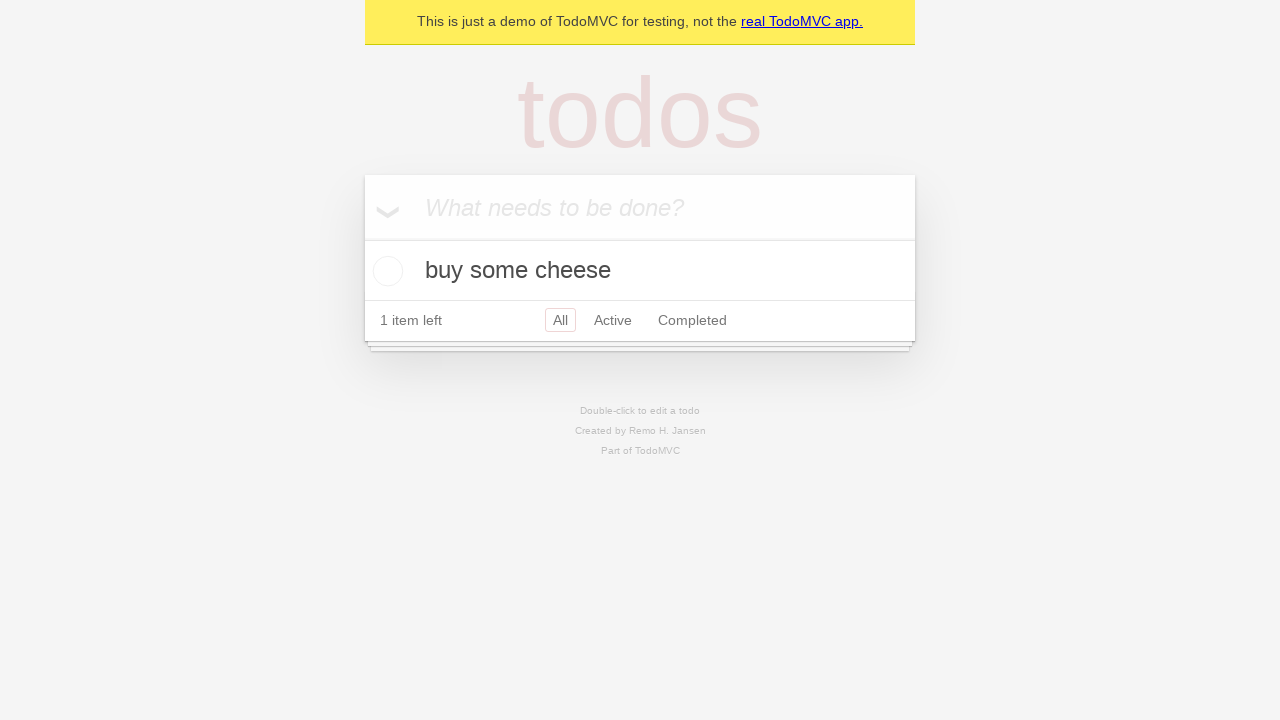

Filled todo input with 'feed the cat' on internal:attr=[placeholder="What needs to be done?"i]
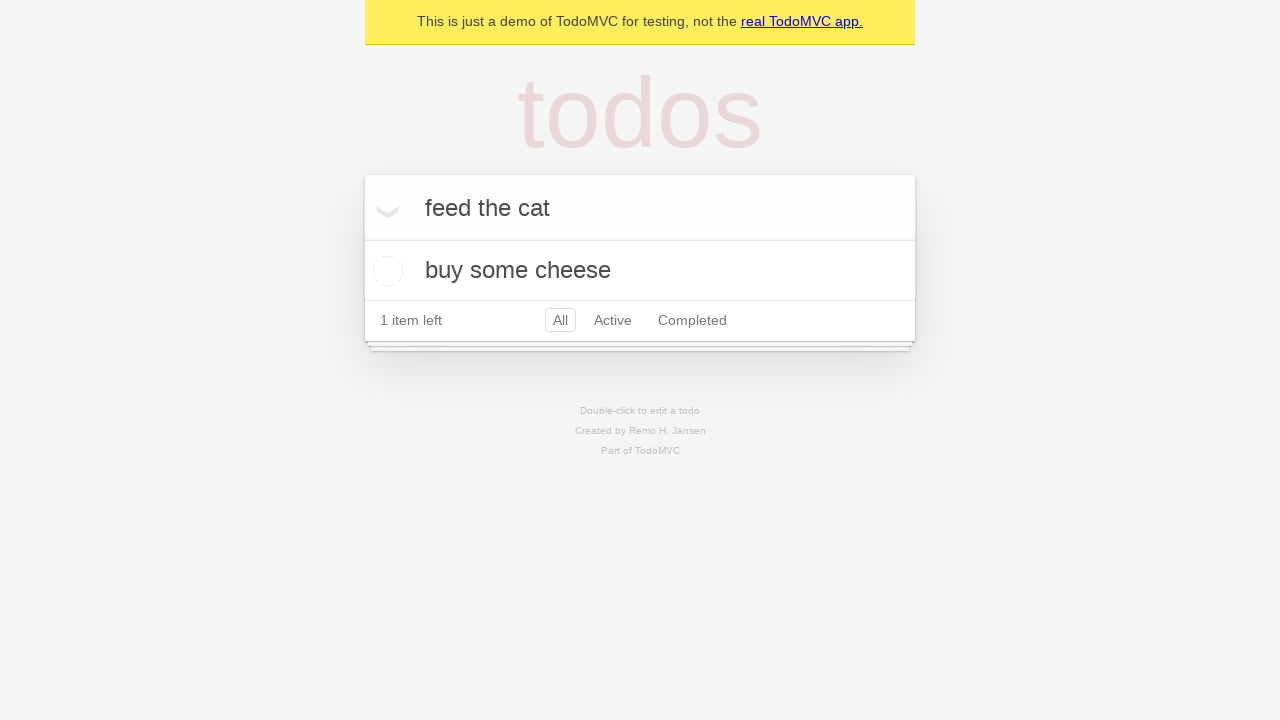

Pressed Enter to create todo item 'feed the cat' on internal:attr=[placeholder="What needs to be done?"i]
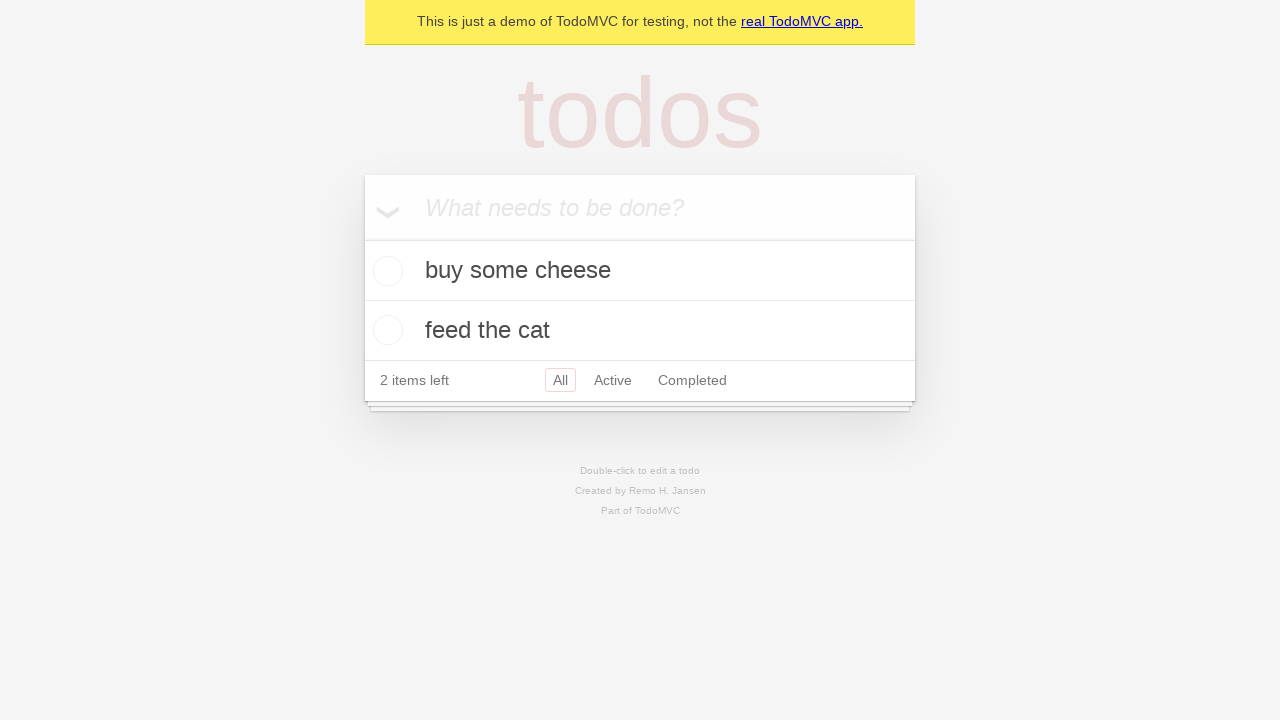

Filled todo input with 'book a doctors appointment' on internal:attr=[placeholder="What needs to be done?"i]
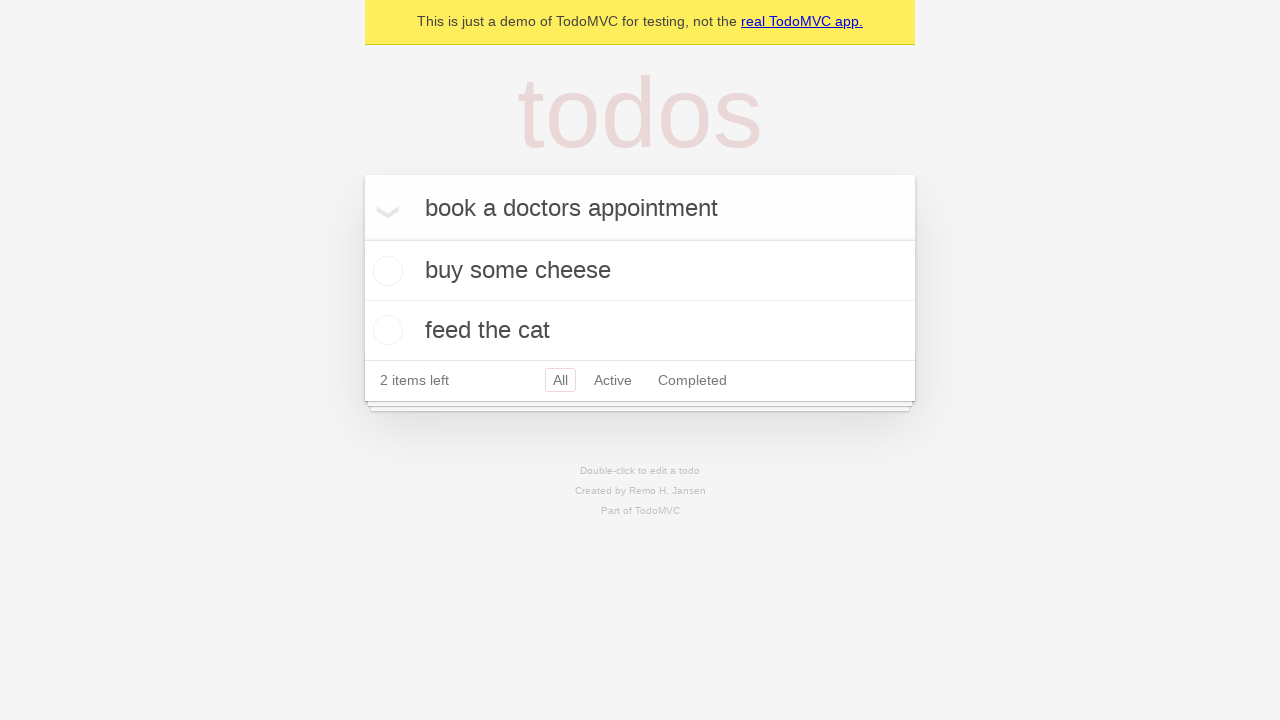

Pressed Enter to create todo item 'book a doctors appointment' on internal:attr=[placeholder="What needs to be done?"i]
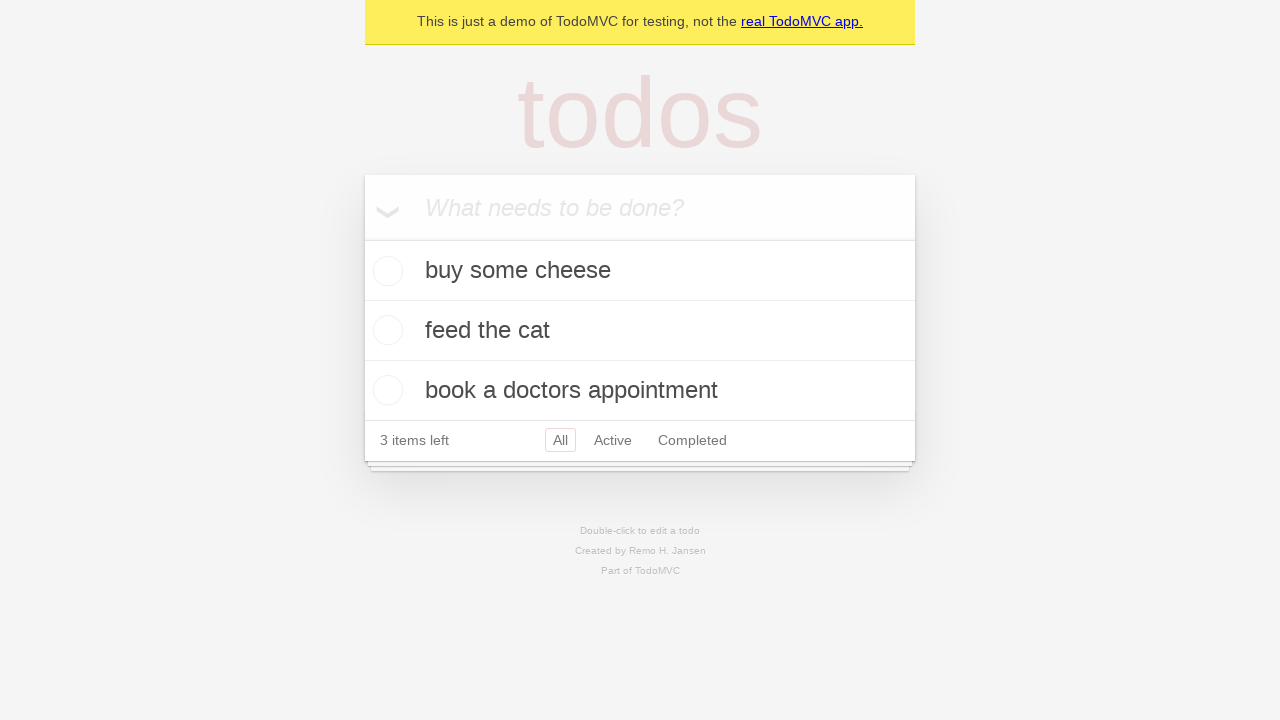

Verified that 3 items are displayed in the todo list
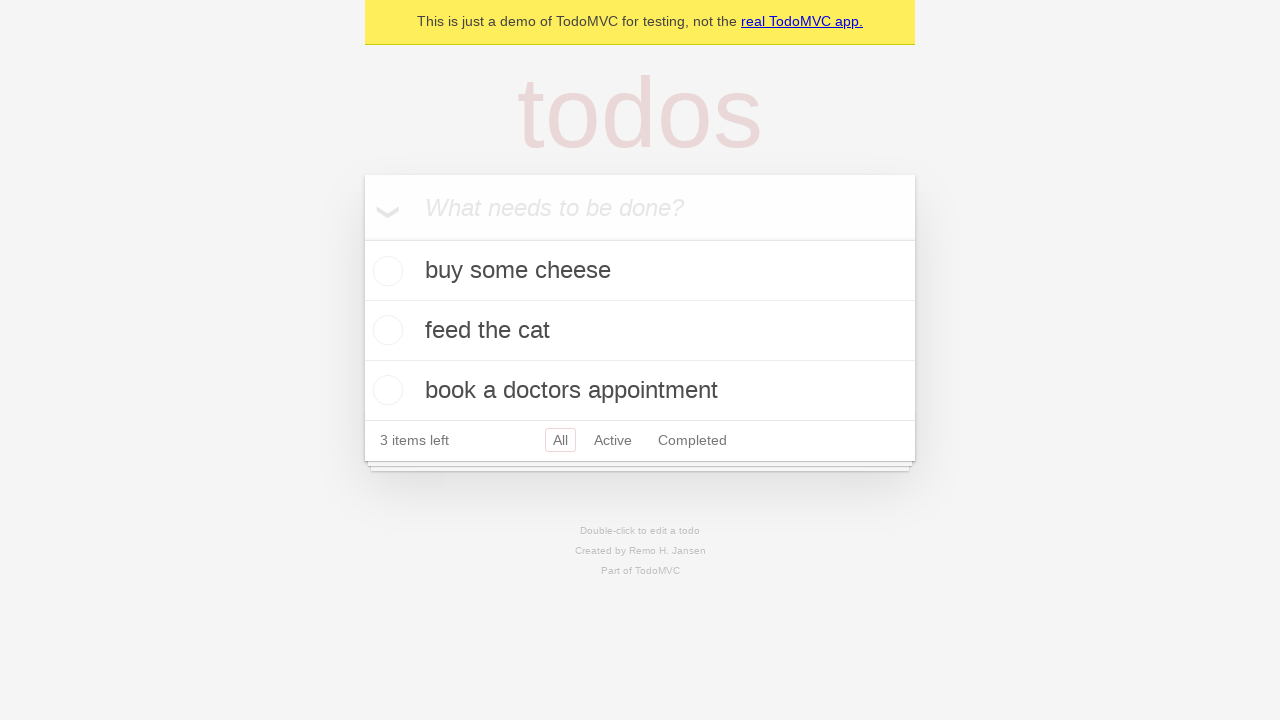

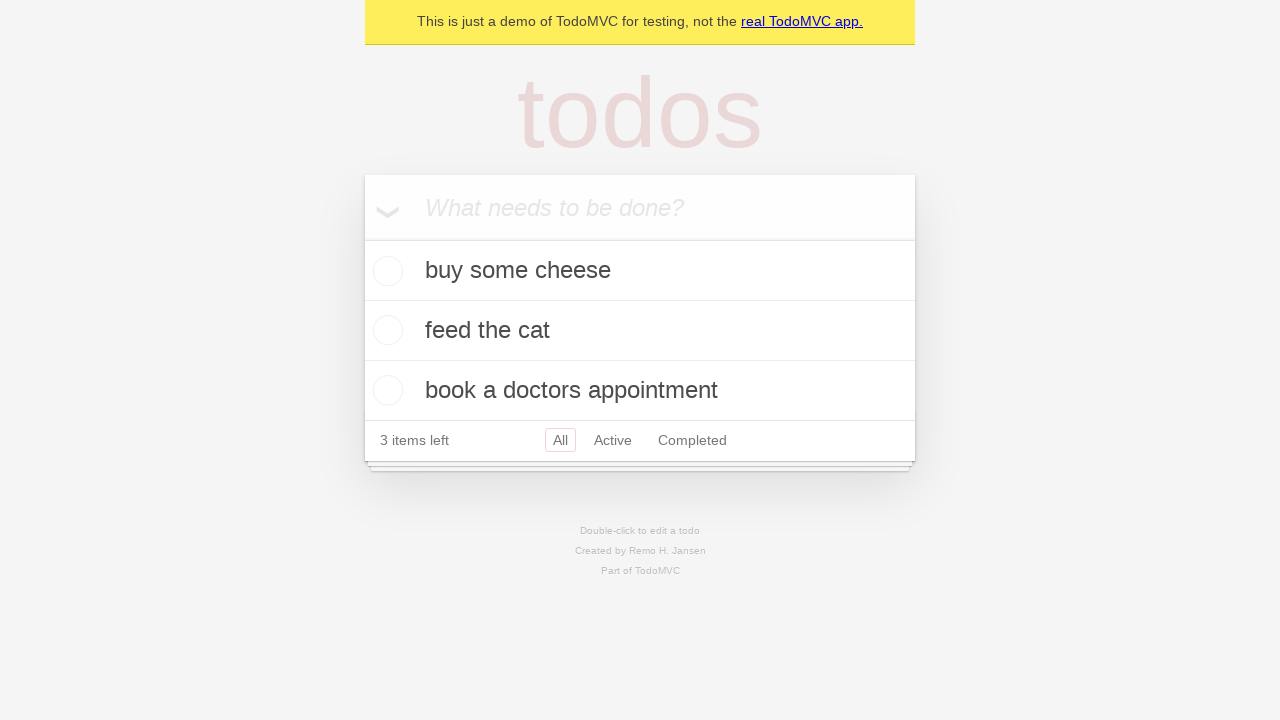